Tests drag and drop functionality by dragging a source element onto a target drop zone using the dragAndDrop action on jqueryui.com

Starting URL: https://jqueryui.com/droppable/

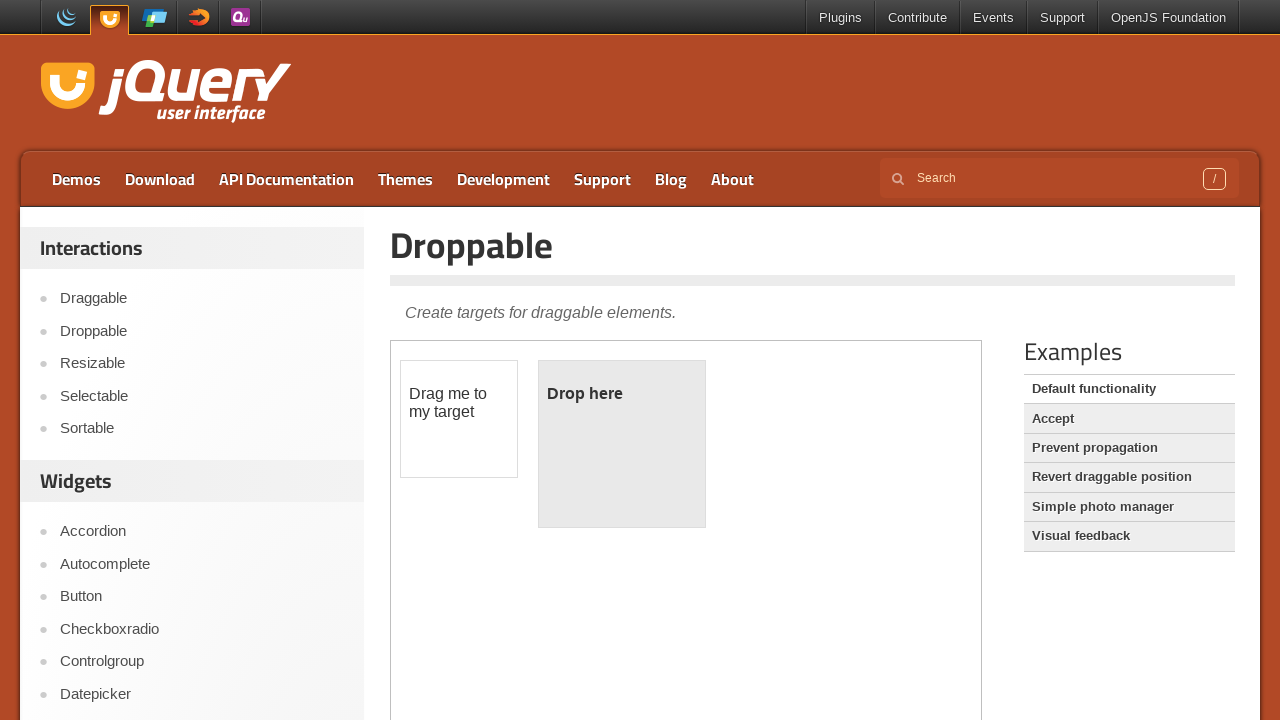

Located the demo iframe containing draggable elements
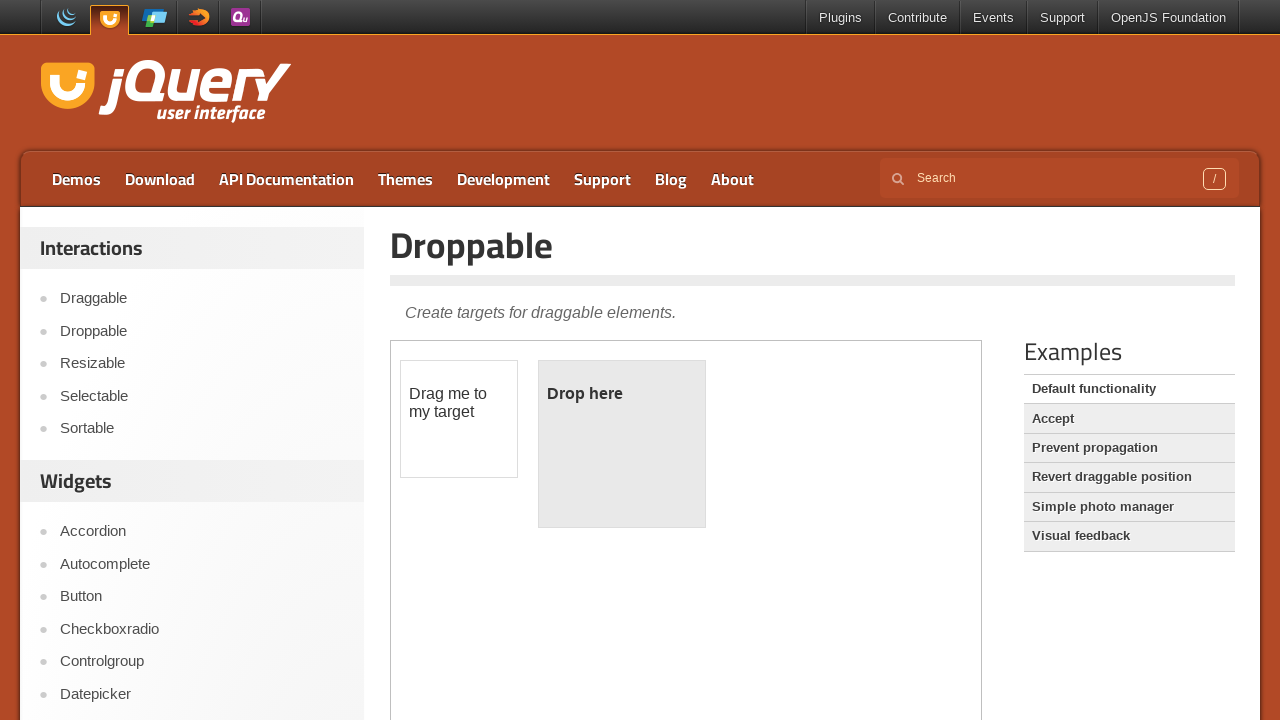

Located the draggable source element
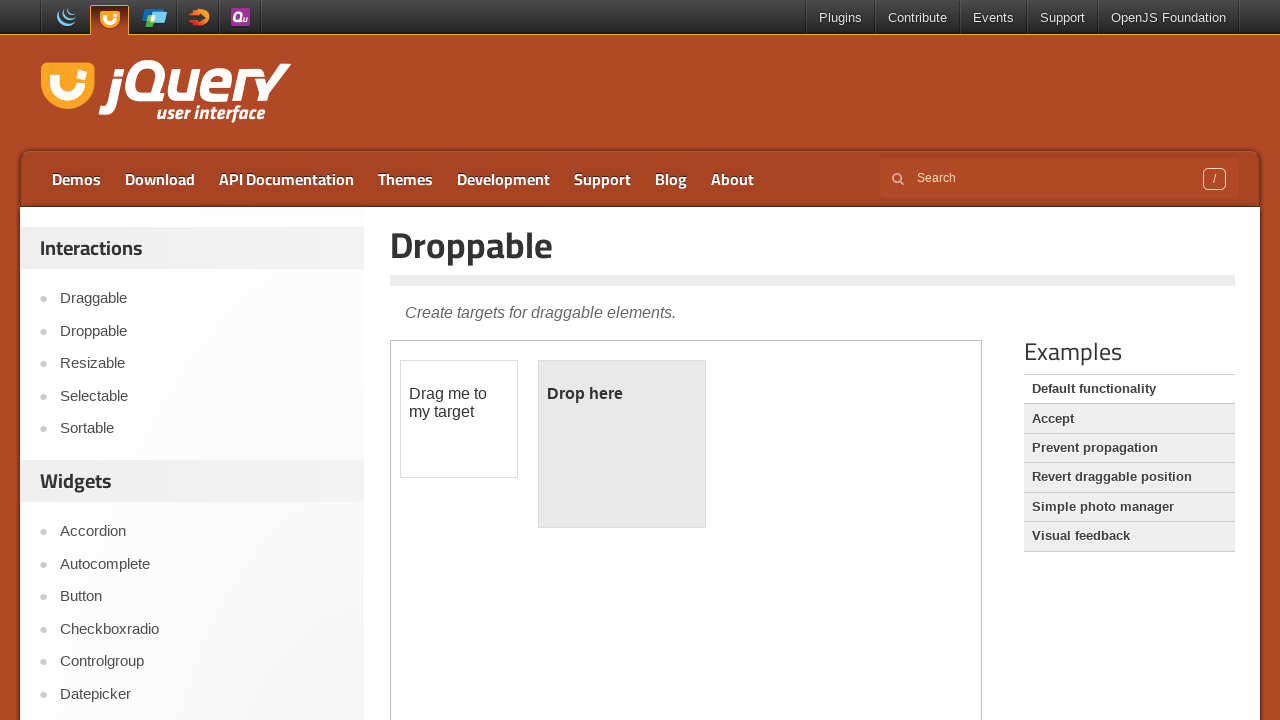

Located the droppable target zone
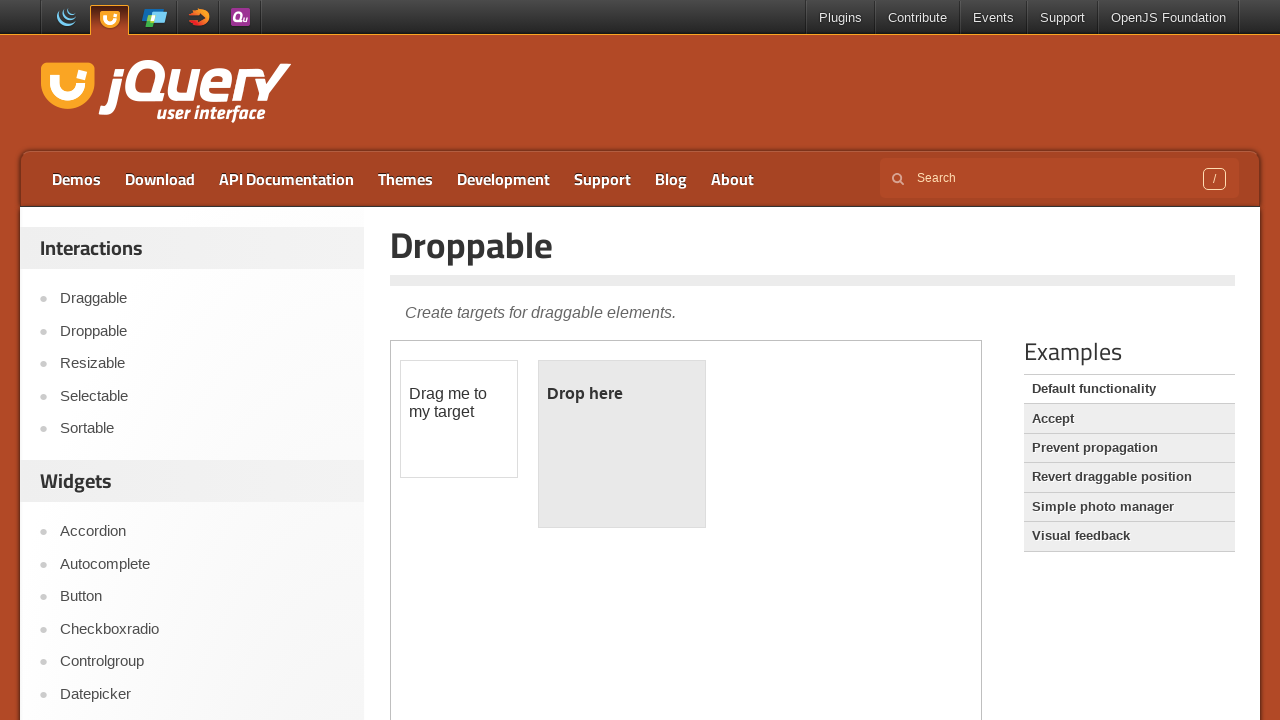

Dragged source element onto the droppable target zone at (622, 444)
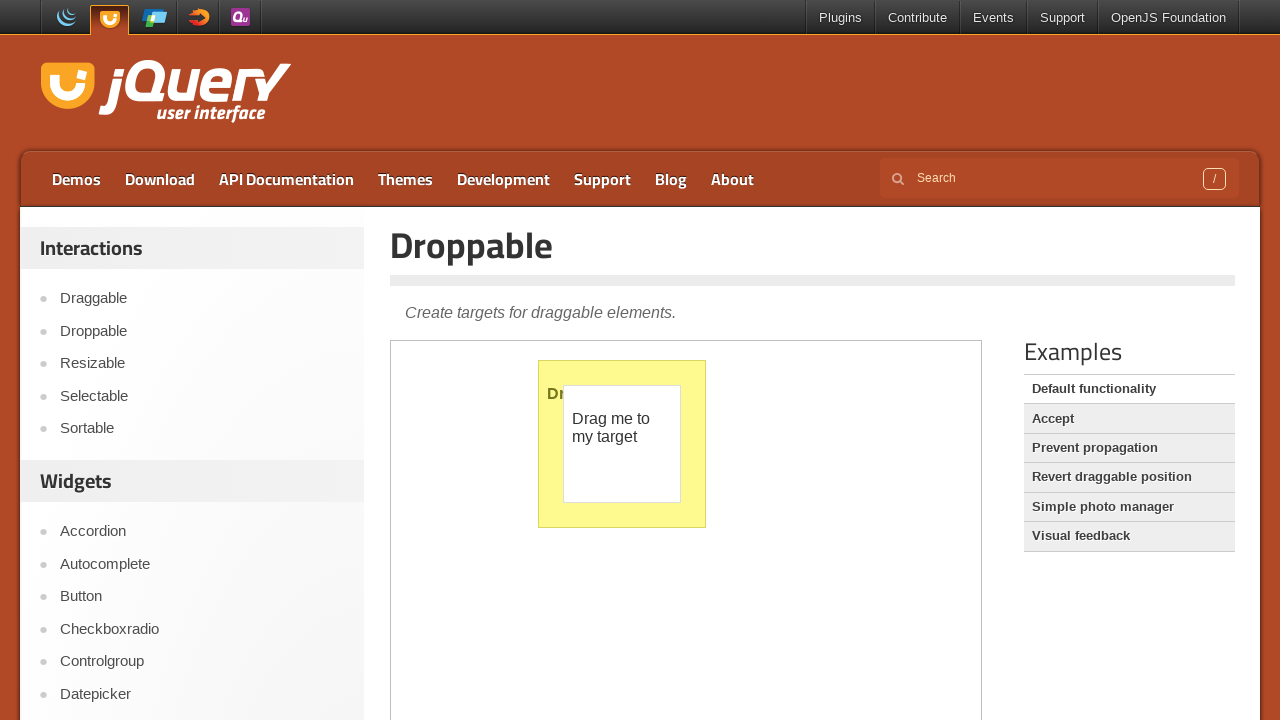

Waited 2 seconds to observe drag and drop result
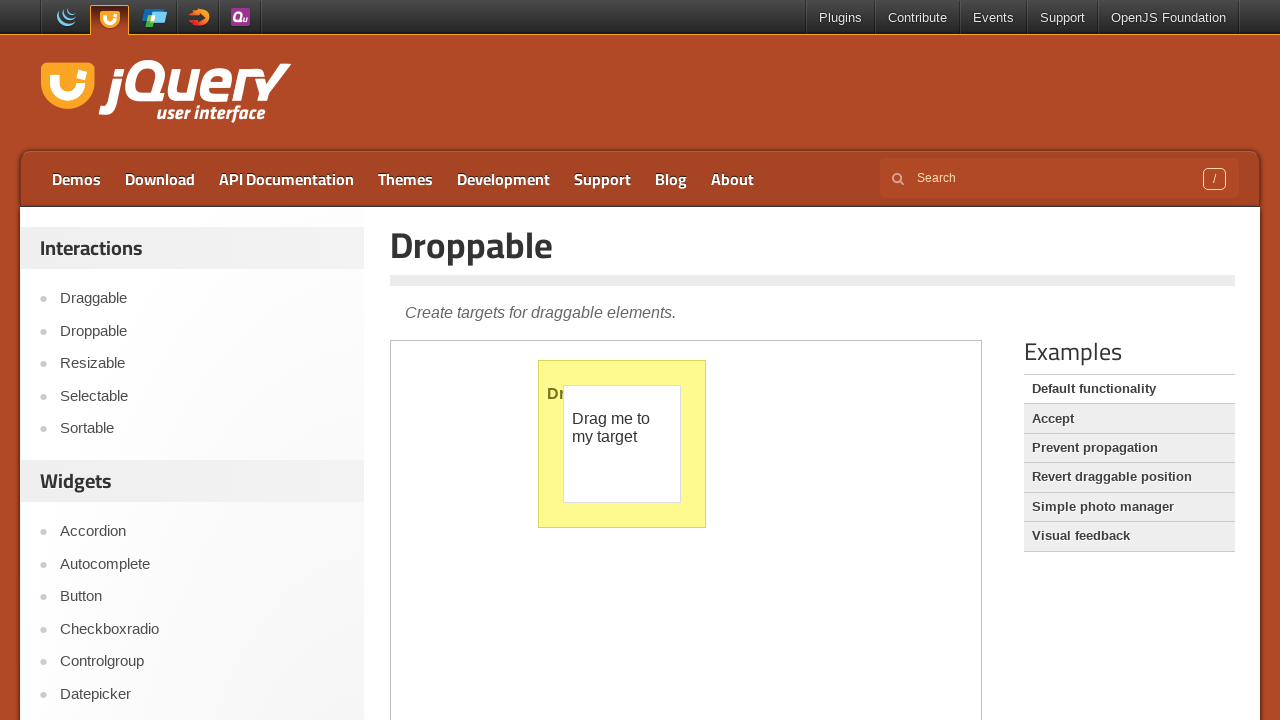

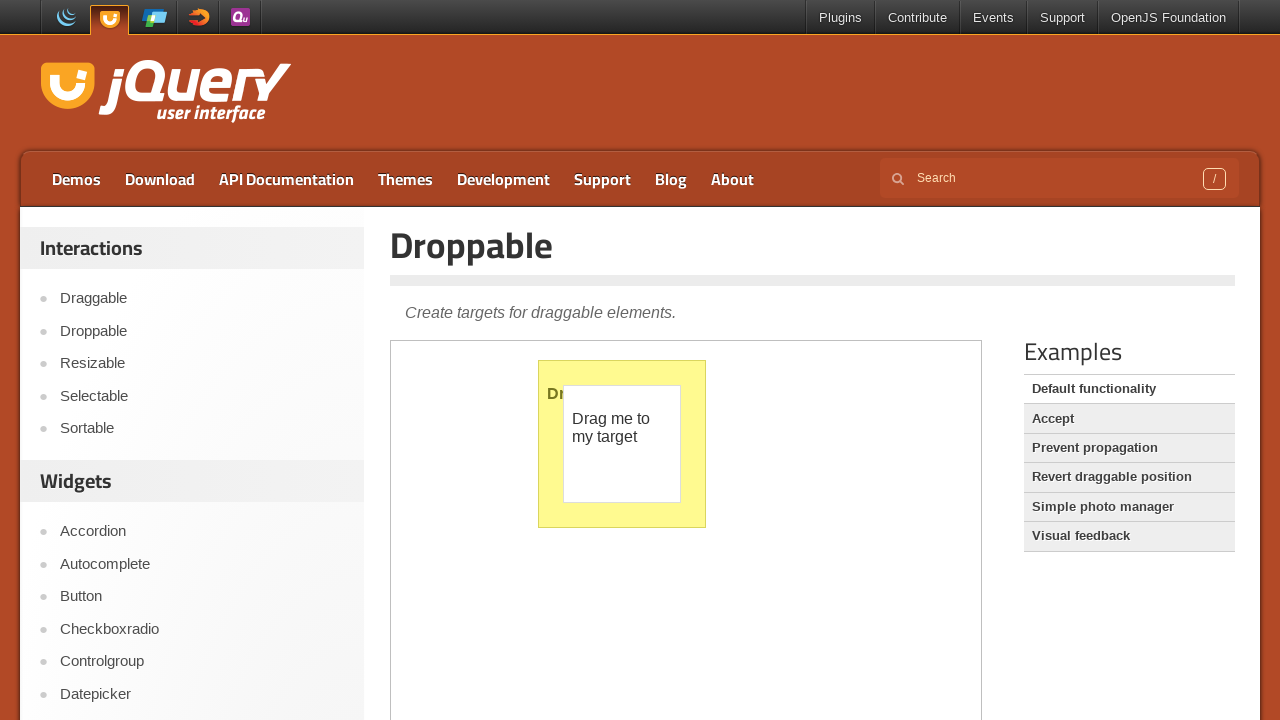